Tests dropdown selection functionality by selecting an option from a dropdown menu using index-based selection on a demo page.

Starting URL: https://the-internet.herokuapp.com/dropdown

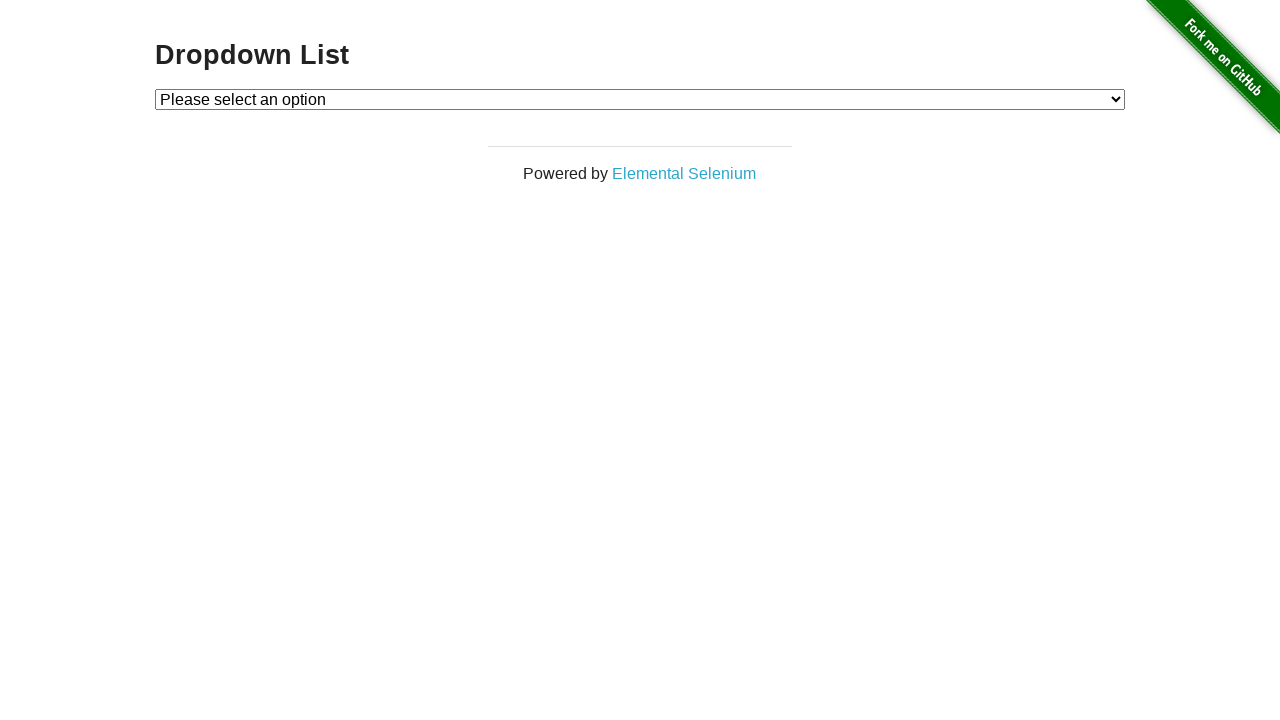

Navigated to dropdown demo page
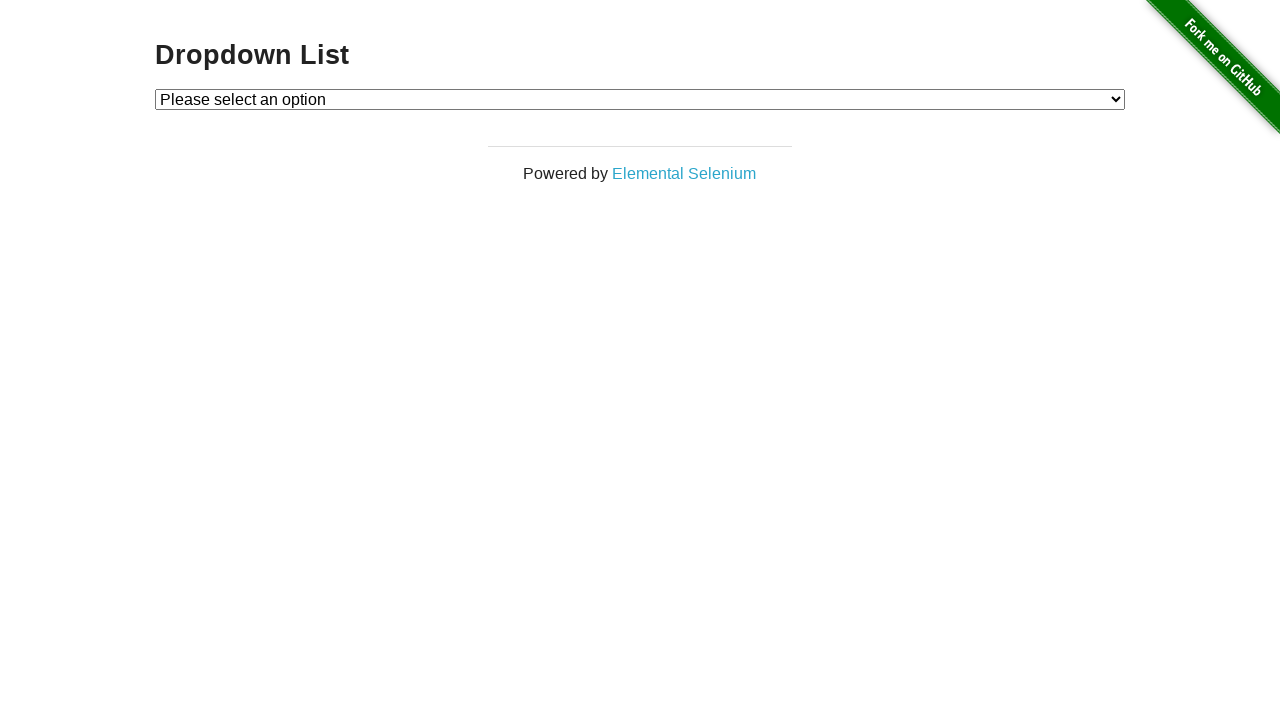

Selected 'Option 2' from dropdown using index-based selection on #dropdown
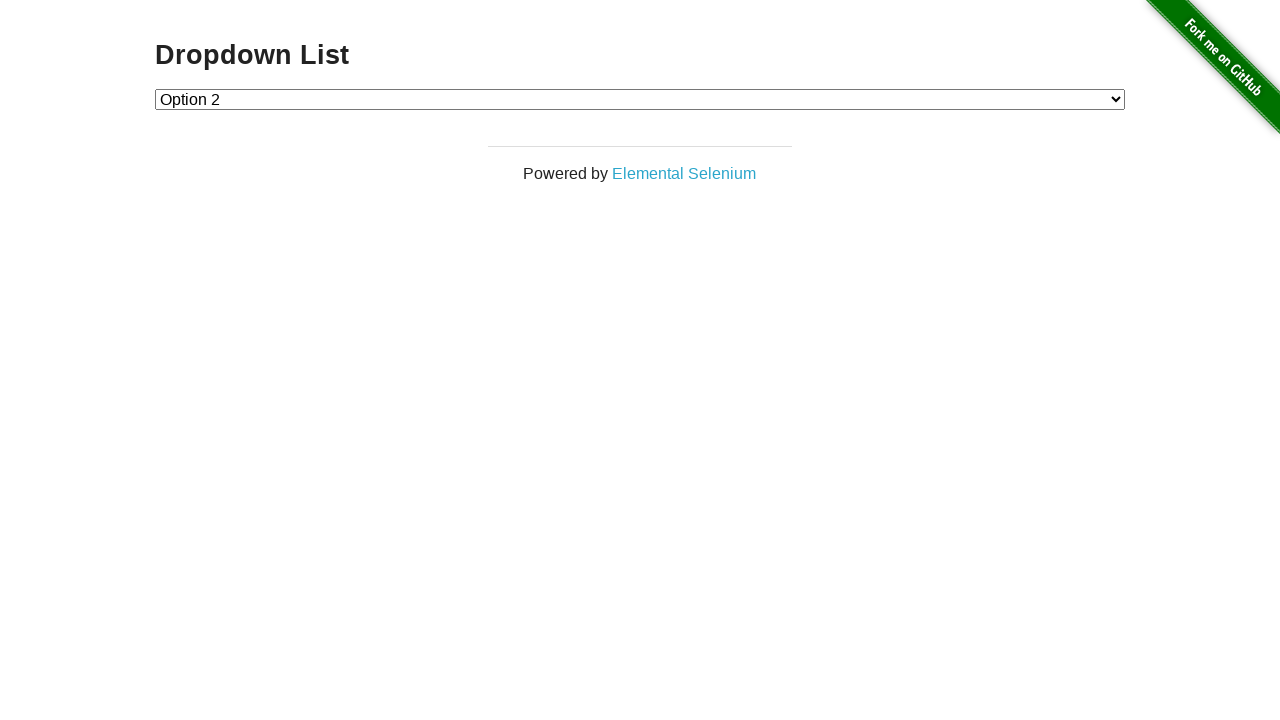

Verified dropdown selection was successfully applied
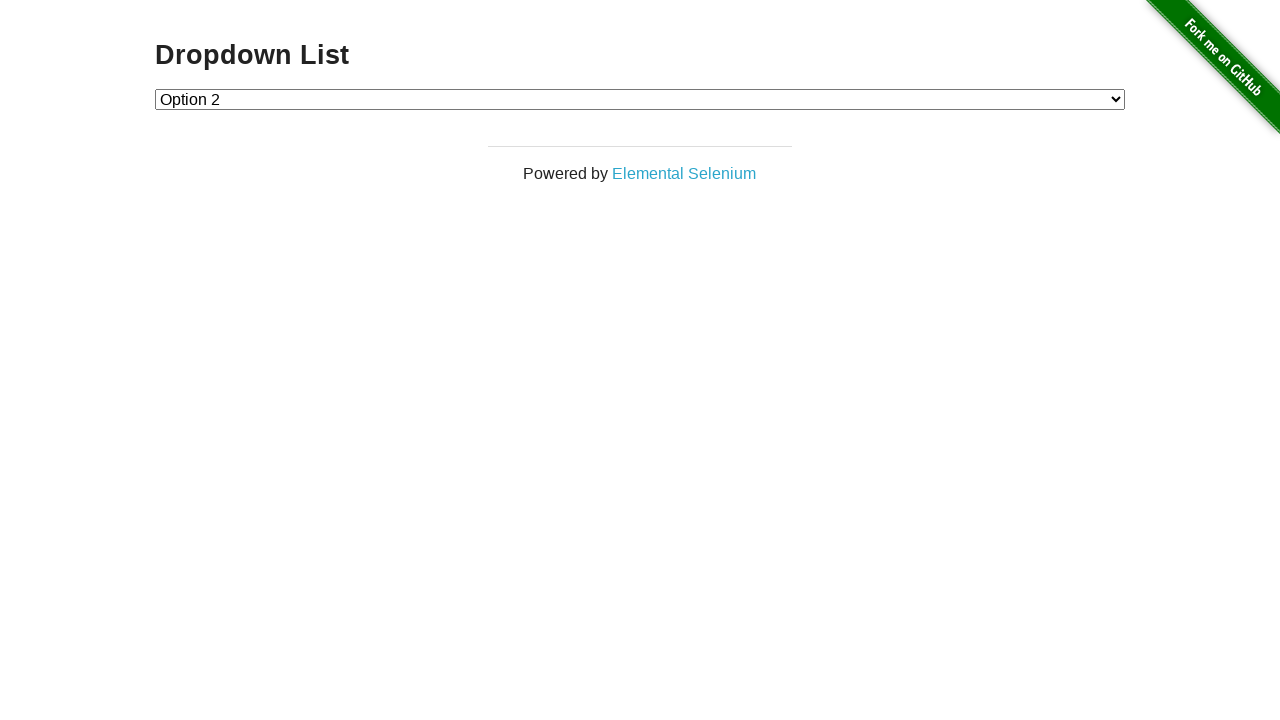

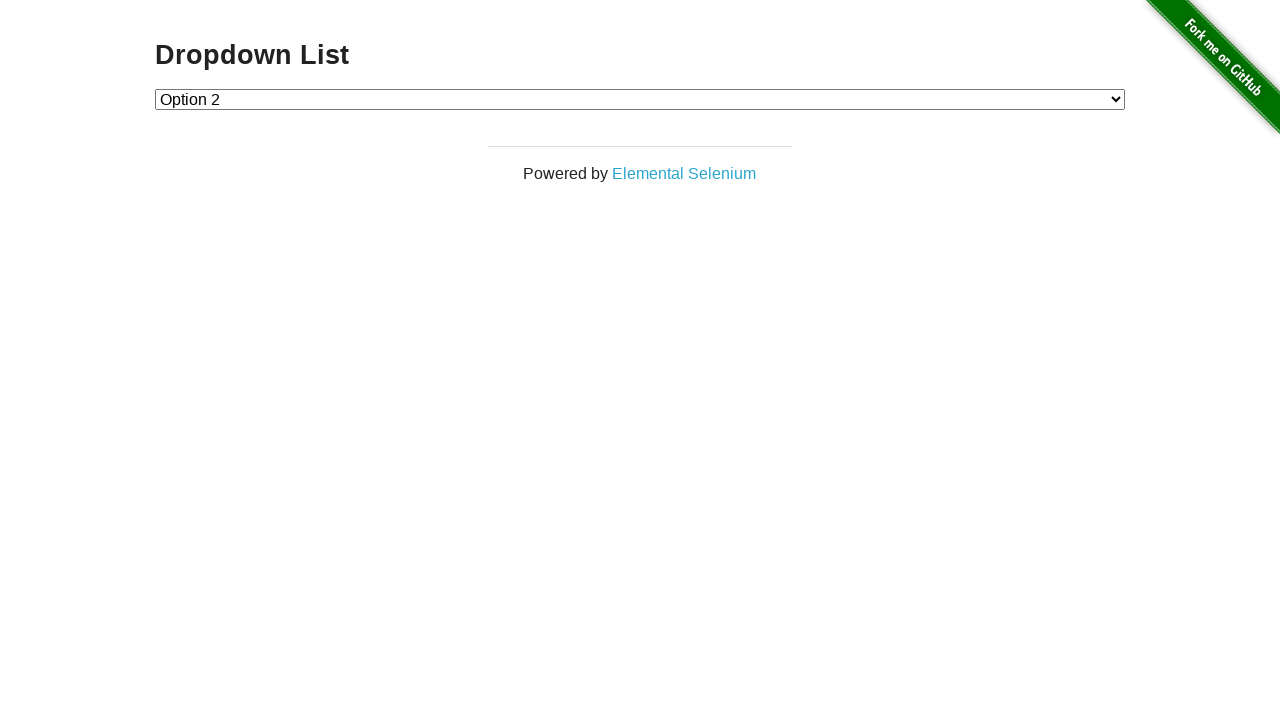